Tests that edits are saved when the input field loses focus (blur event).

Starting URL: https://demo.playwright.dev/todomvc

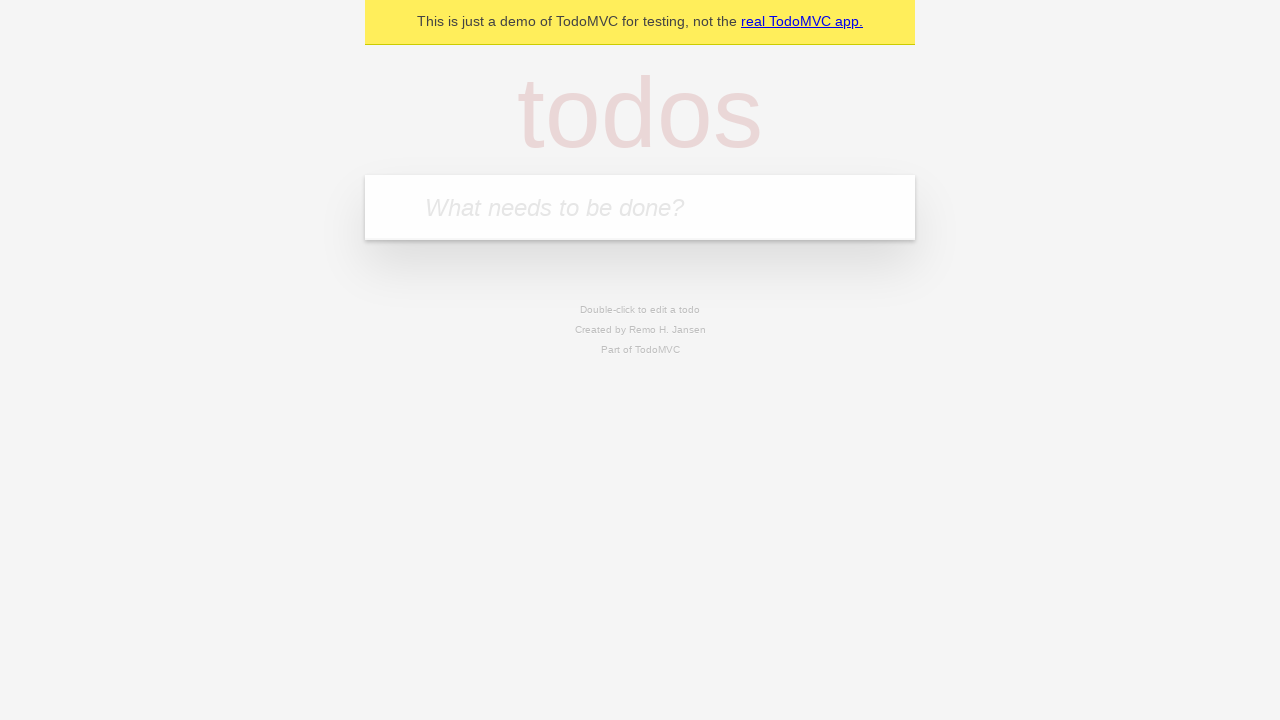

Filled todo input with 'buy some cheese' on internal:attr=[placeholder="What needs to be done?"i]
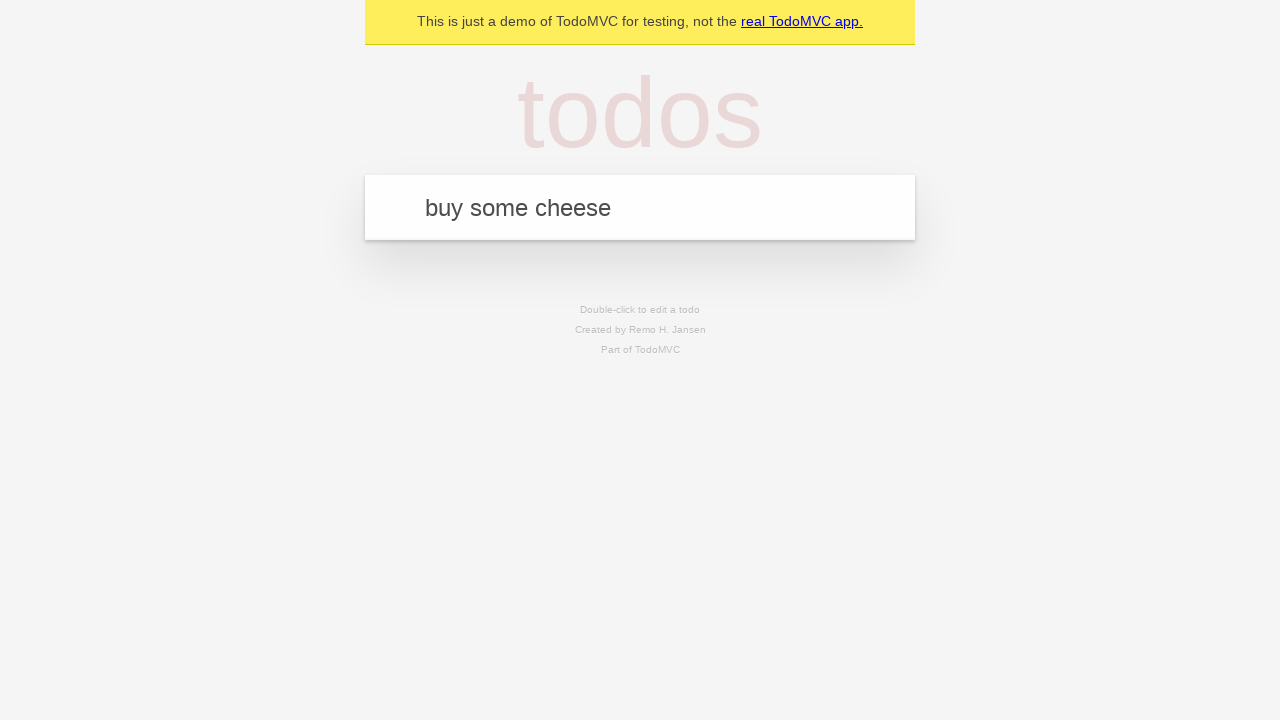

Pressed Enter to add first todo on internal:attr=[placeholder="What needs to be done?"i]
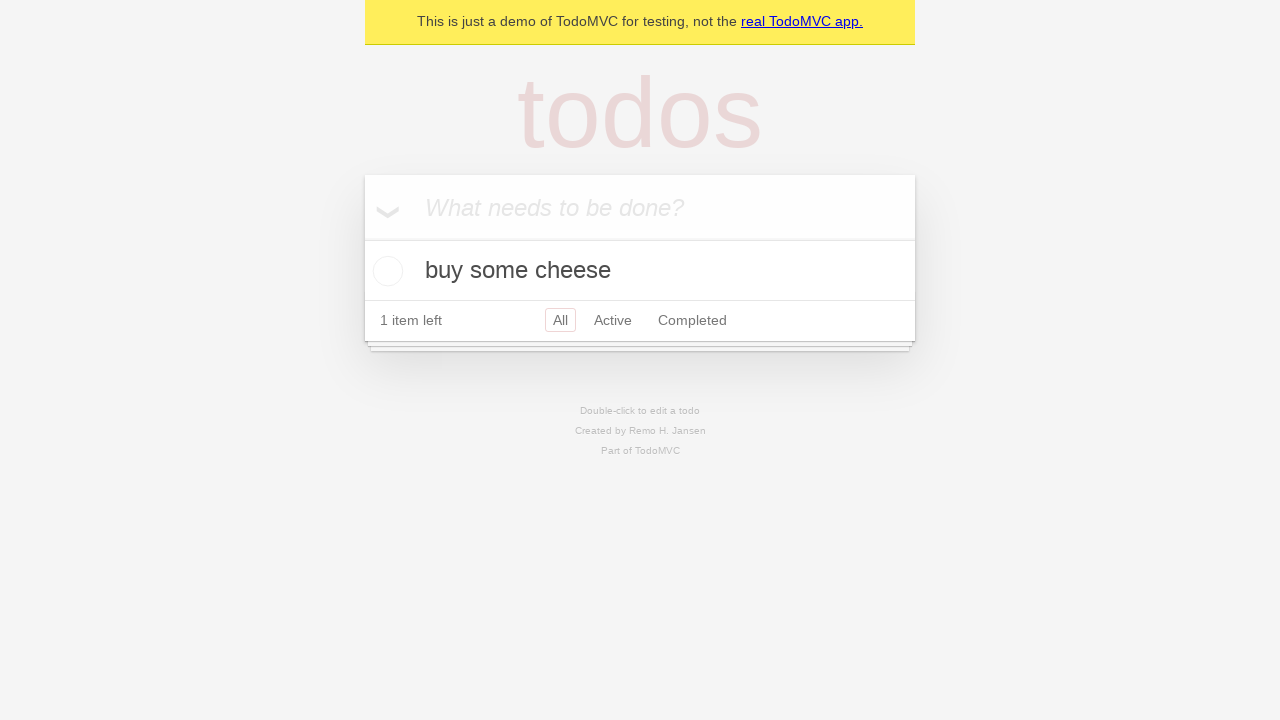

Filled todo input with 'feed the cat' on internal:attr=[placeholder="What needs to be done?"i]
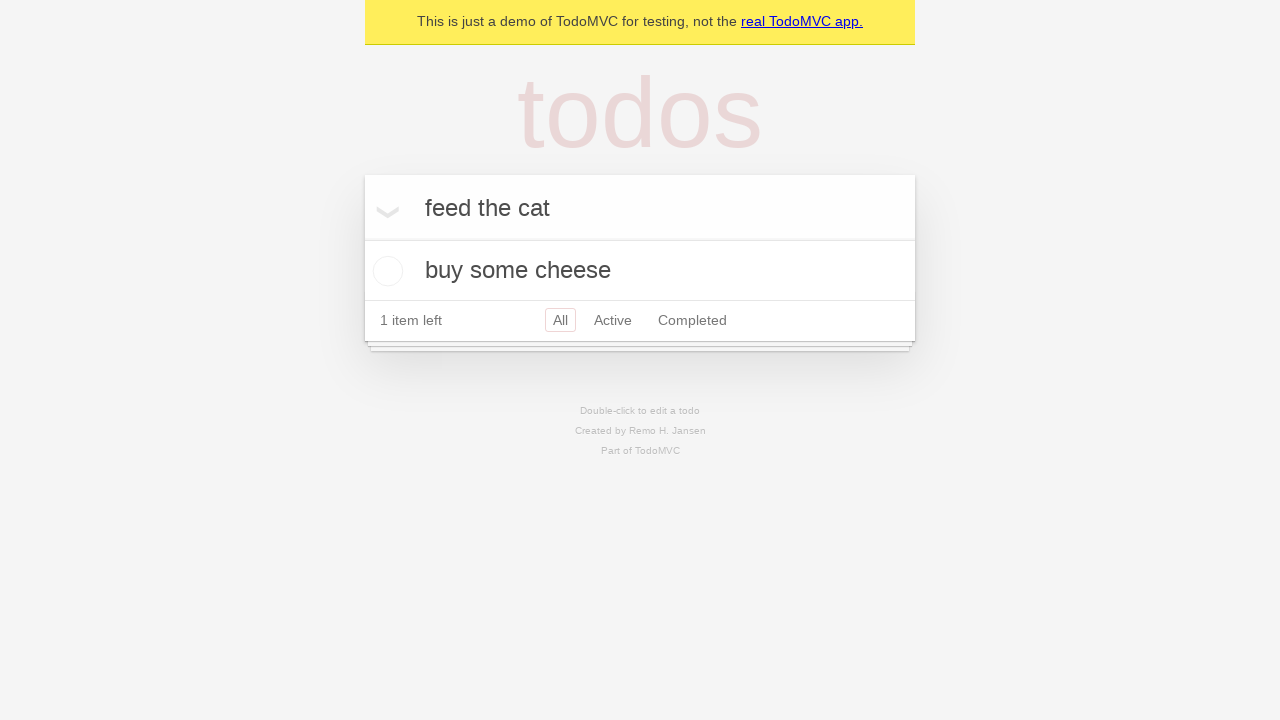

Pressed Enter to add second todo on internal:attr=[placeholder="What needs to be done?"i]
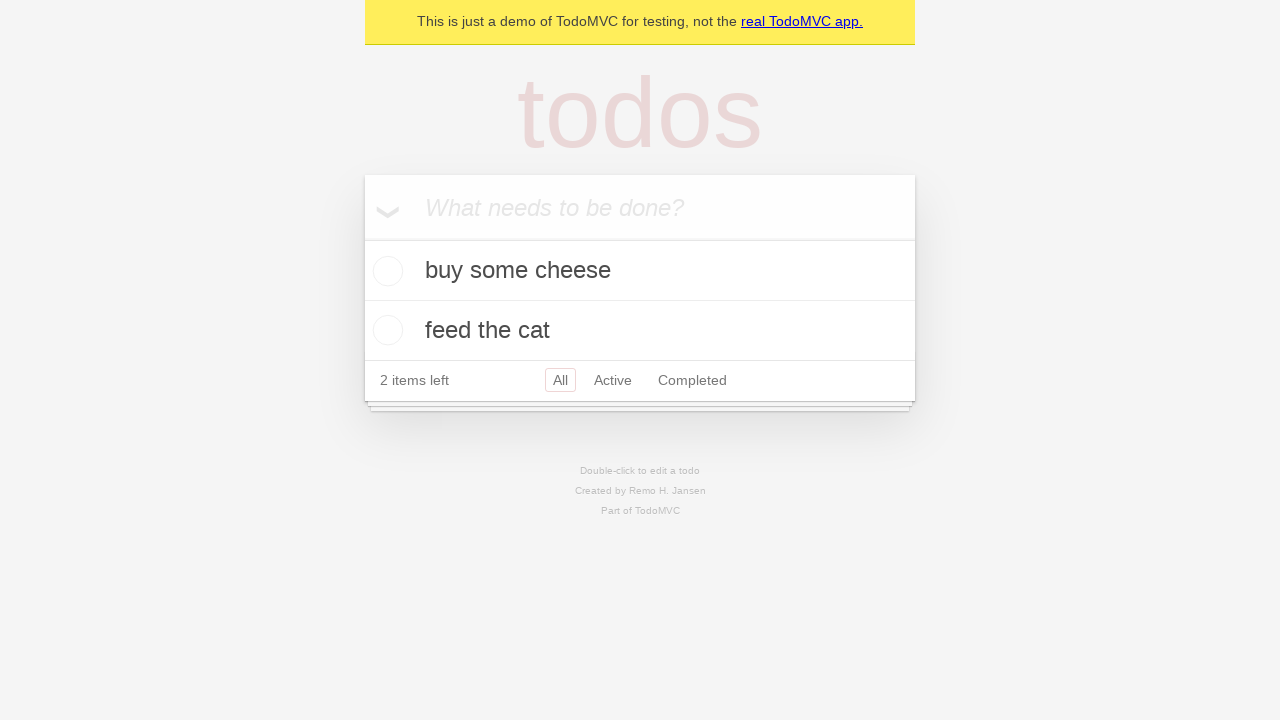

Filled todo input with 'book a doctors appointment' on internal:attr=[placeholder="What needs to be done?"i]
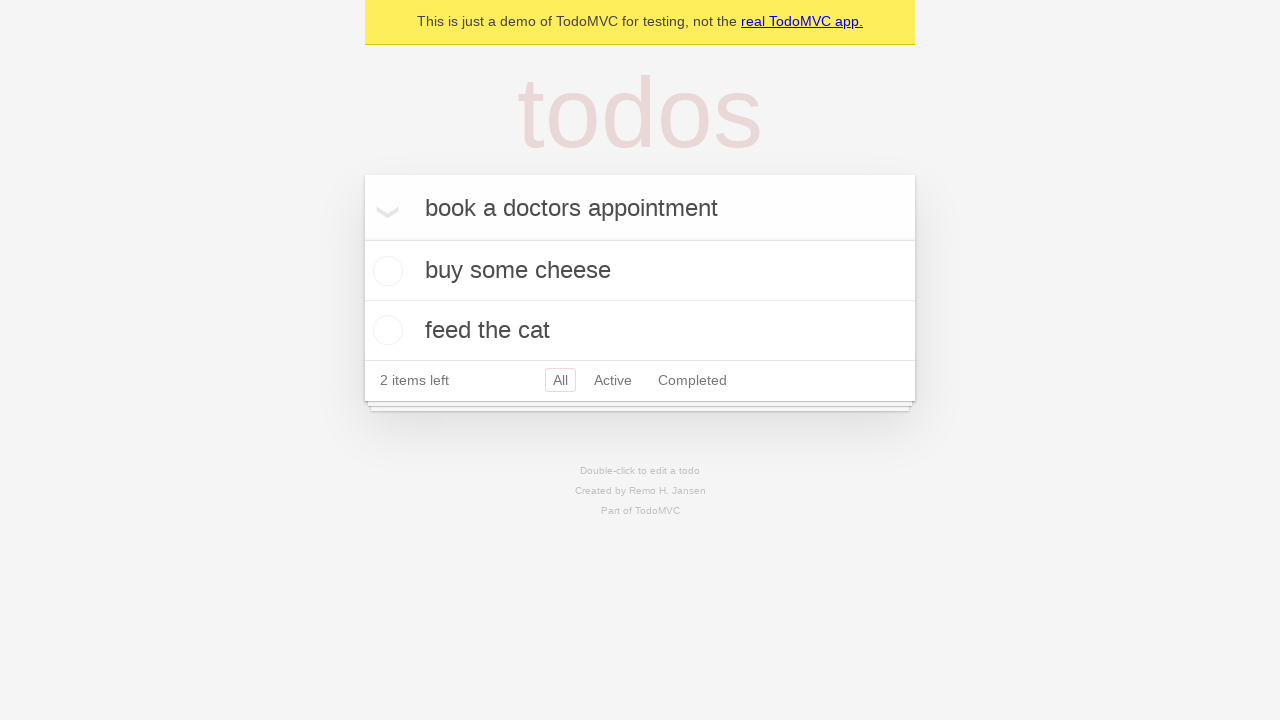

Pressed Enter to add third todo on internal:attr=[placeholder="What needs to be done?"i]
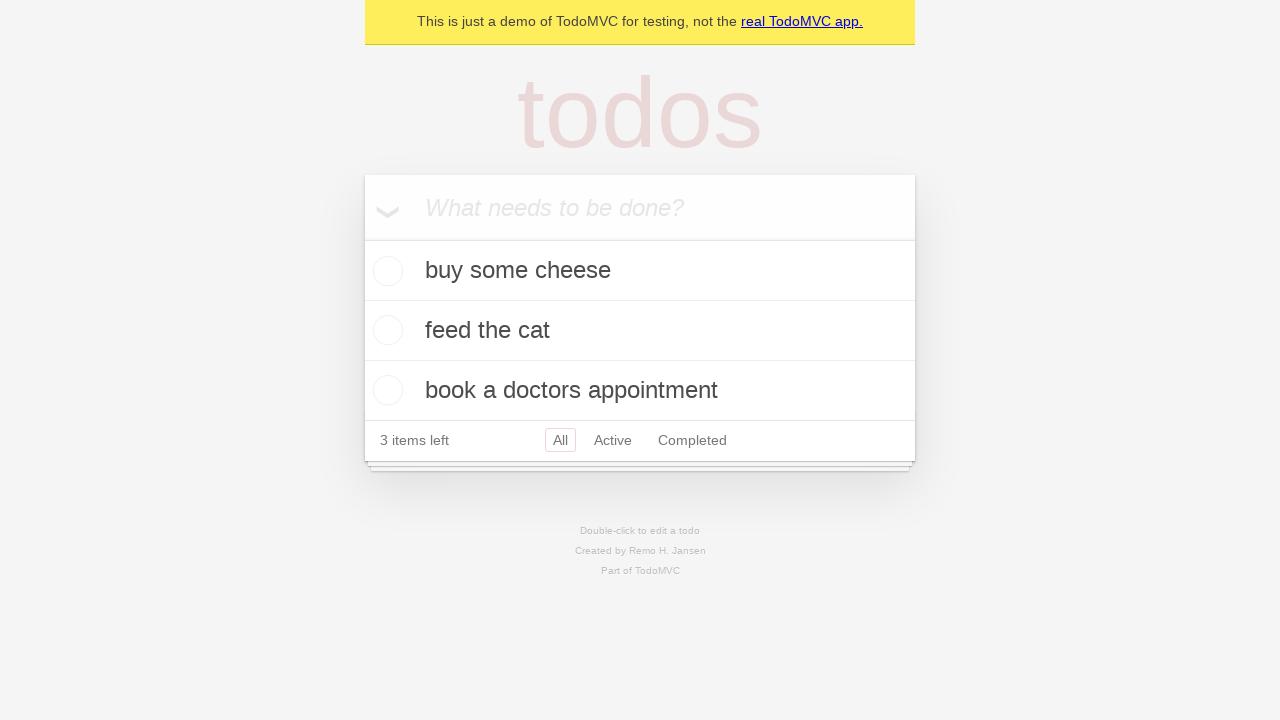

Double-clicked second todo to enter edit mode at (640, 331) on internal:testid=[data-testid="todo-item"s] >> nth=1
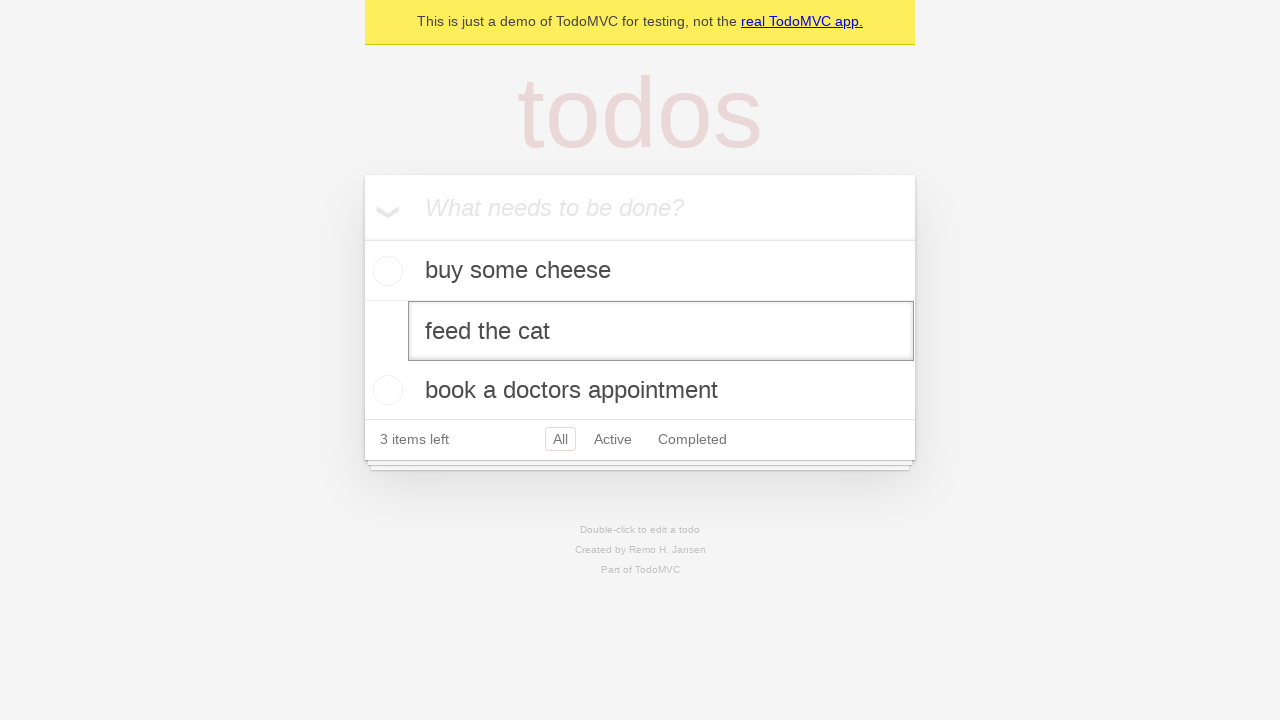

Filled edit field with 'buy some sausages' on internal:testid=[data-testid="todo-item"s] >> nth=1 >> internal:role=textbox[nam
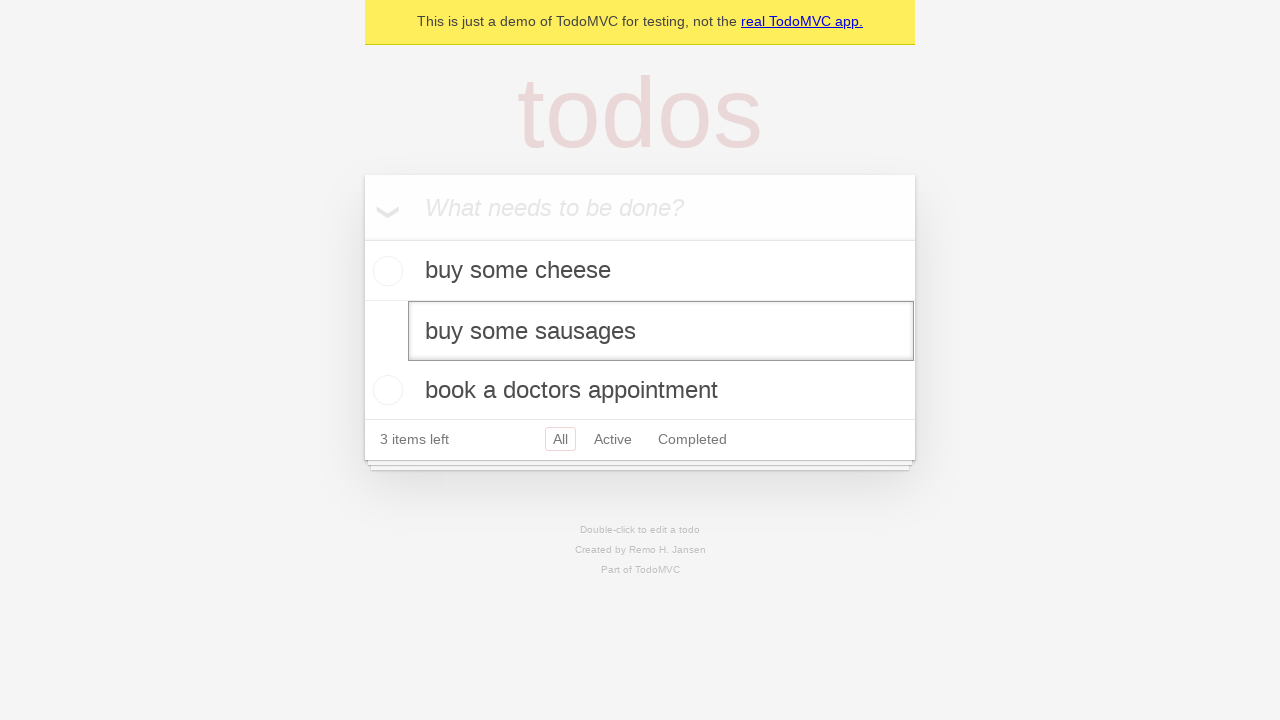

Triggered blur event to save edits
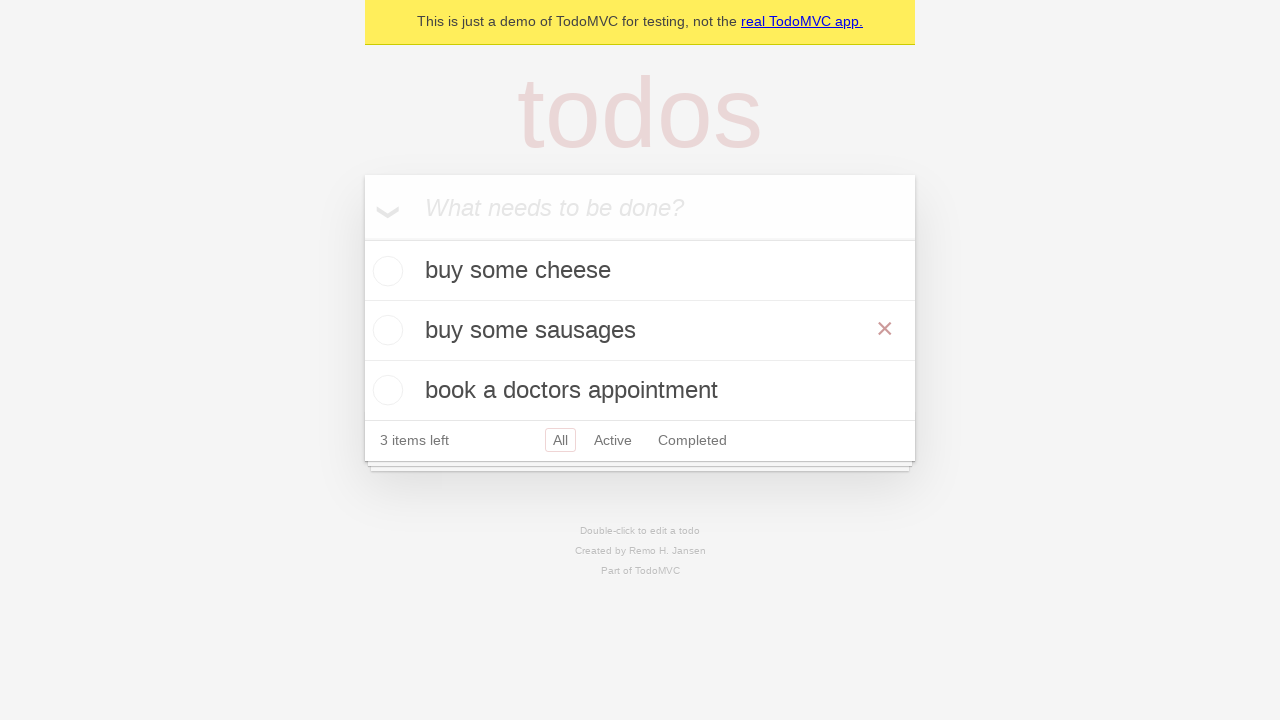

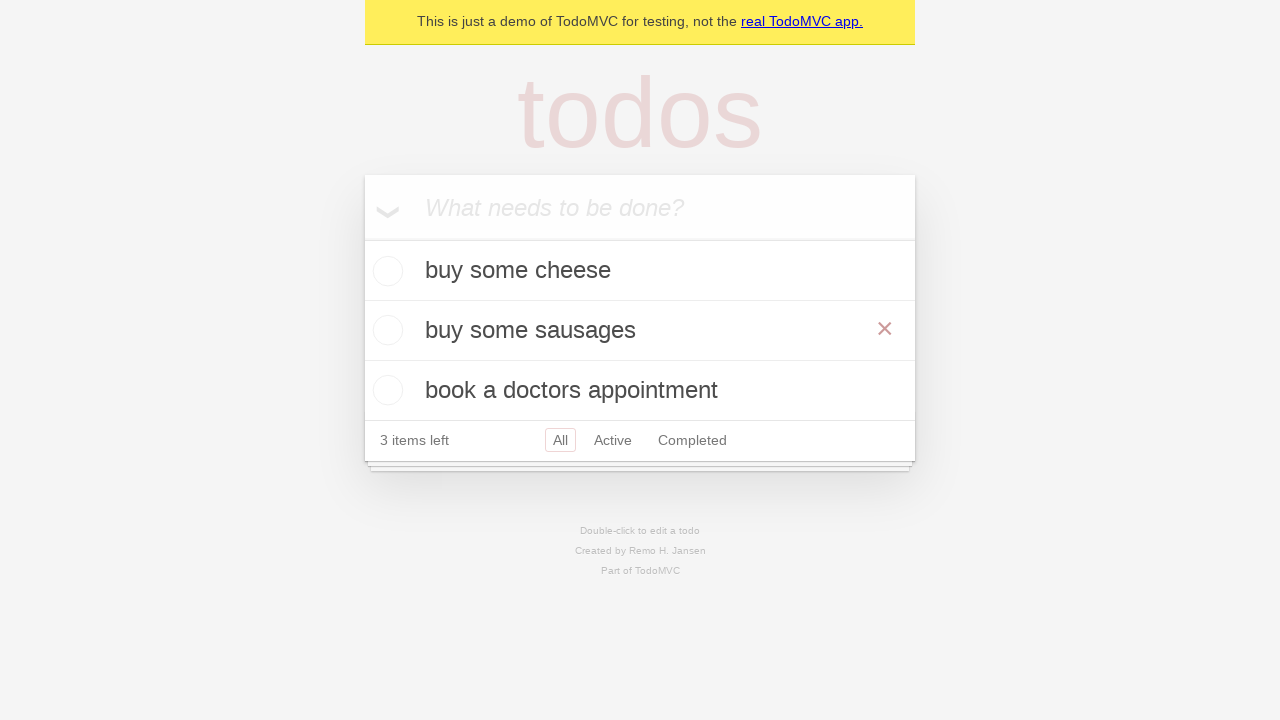